Tests radio button functionality by iterating through two groups of radio buttons, clicking each one to verify that selecting a radio button in a group properly updates the selection state.

Starting URL: http://www.echoecho.com/htmlforms10.htm

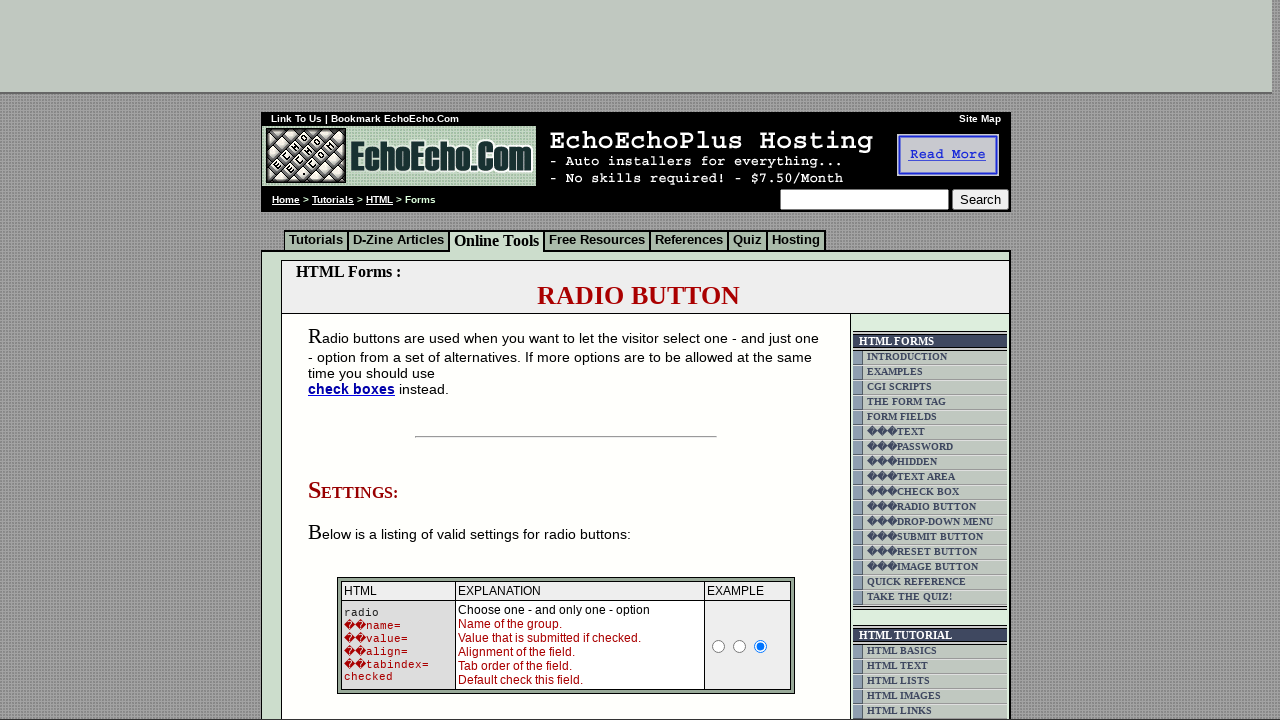

Navigated to radio button form page
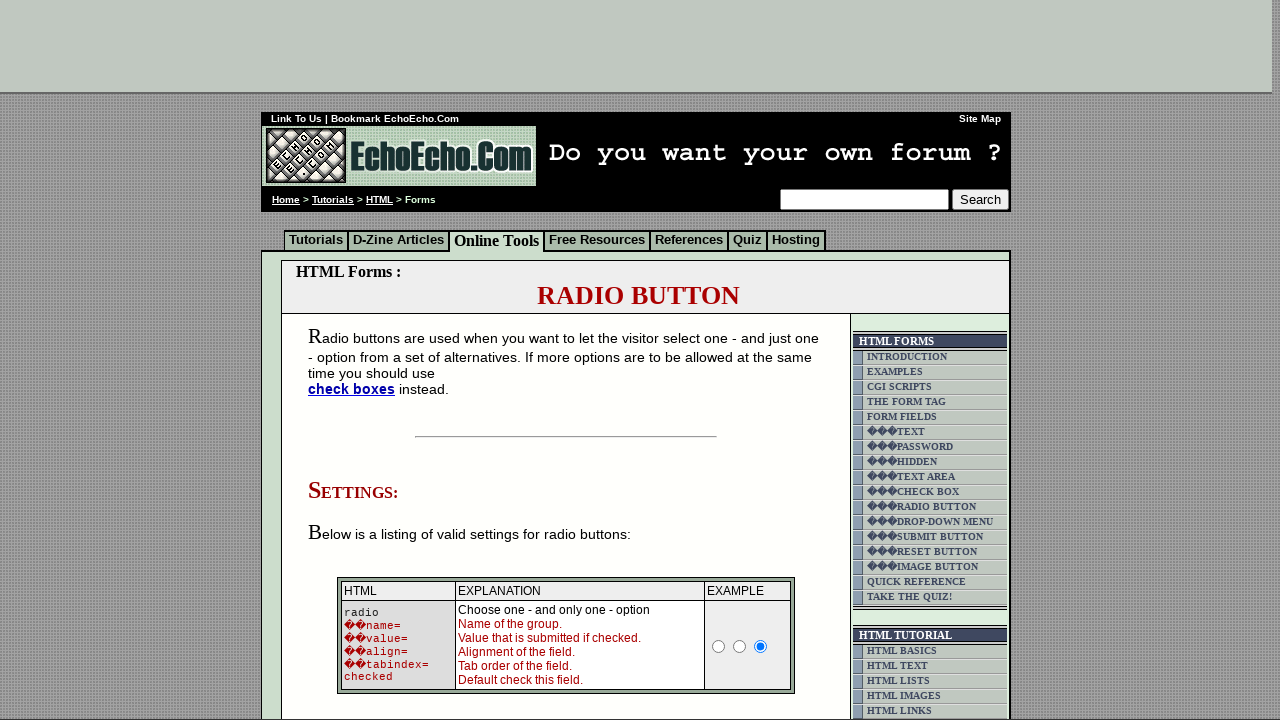

Located table containing radio button form
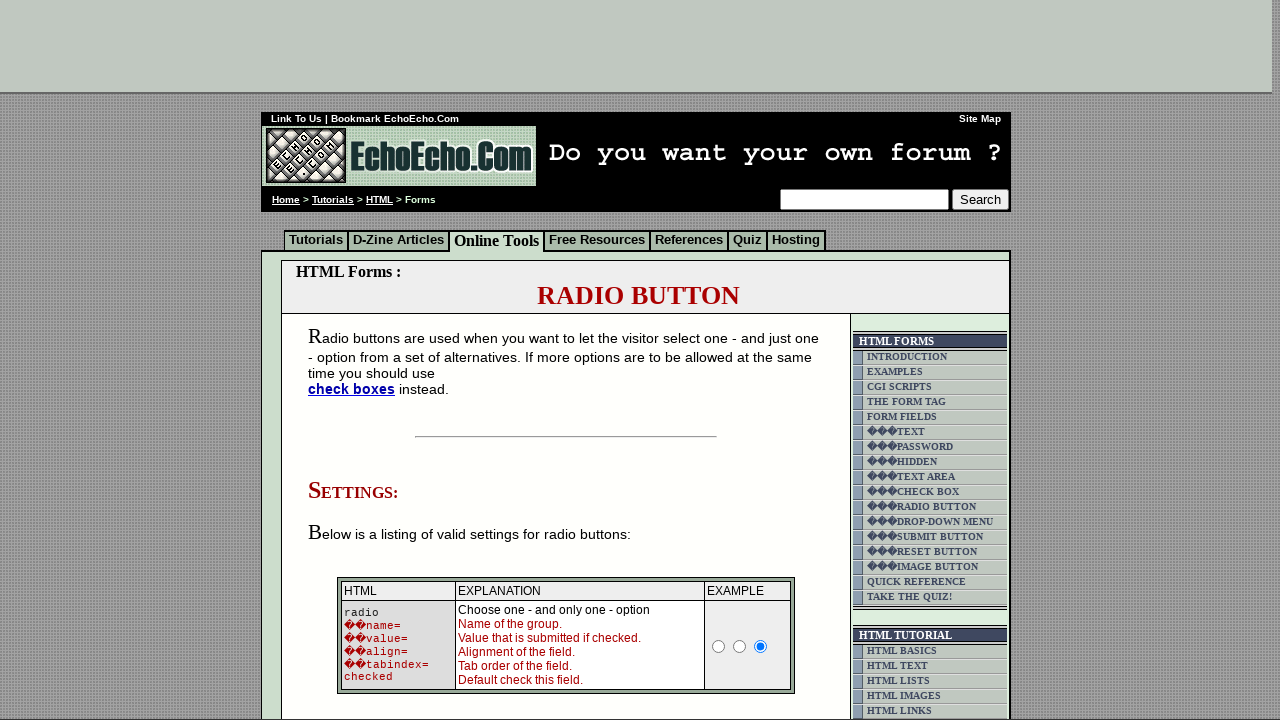

Located all radio buttons in group1 (count: 3)
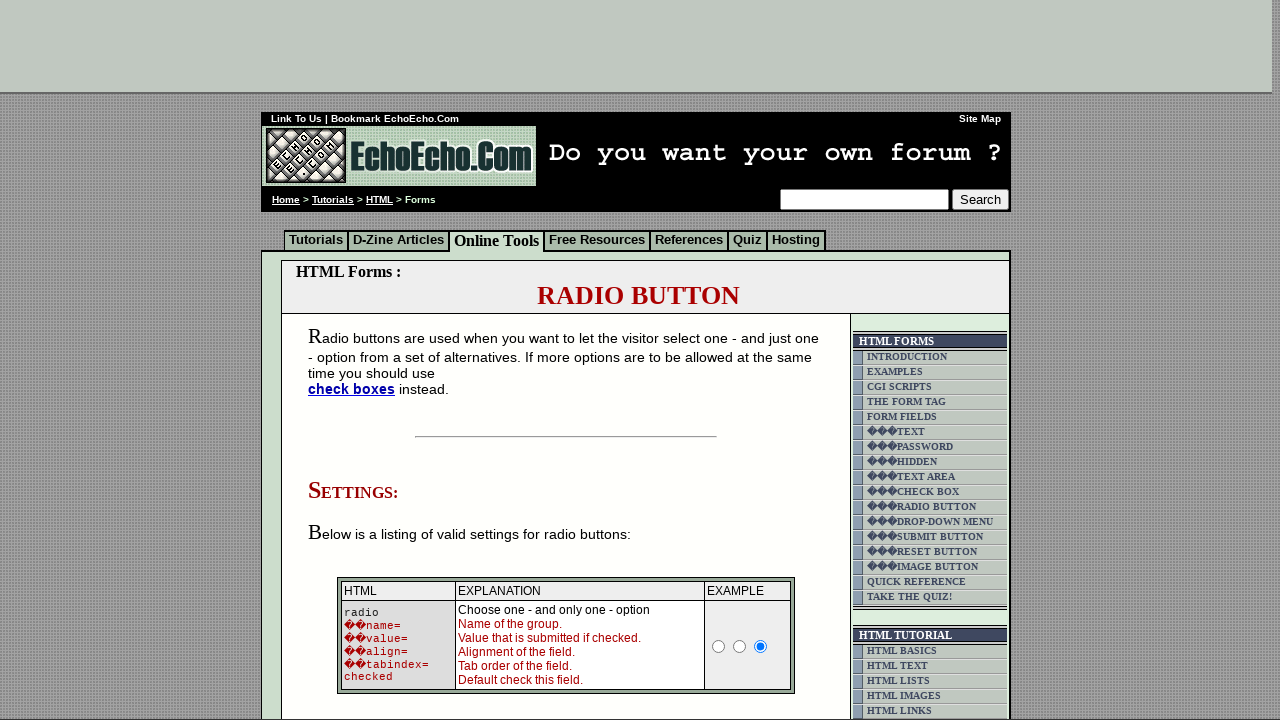

Clicked radio button 1 in group1 at (356, 360) on xpath=//body//div[2]//table[9]//tbody/tr/td[4]//table//tbody/tr/td/div/span/form
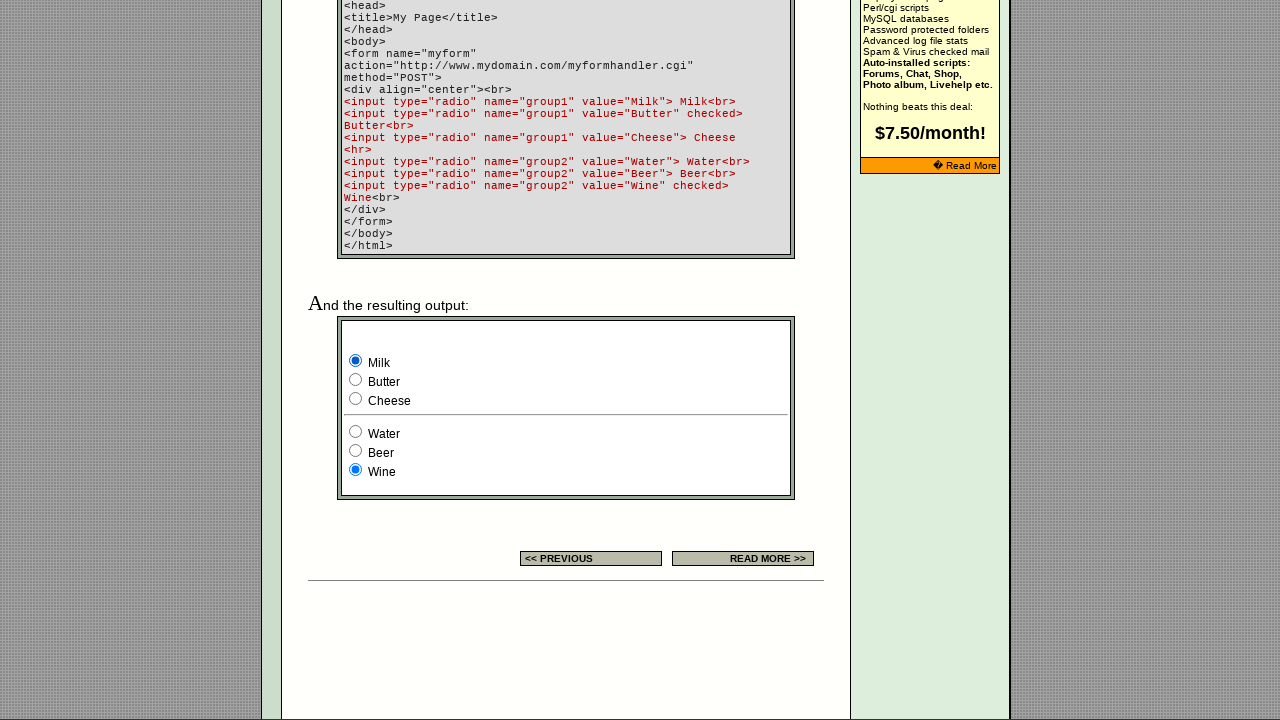

Waited for radio button selection to register in group1
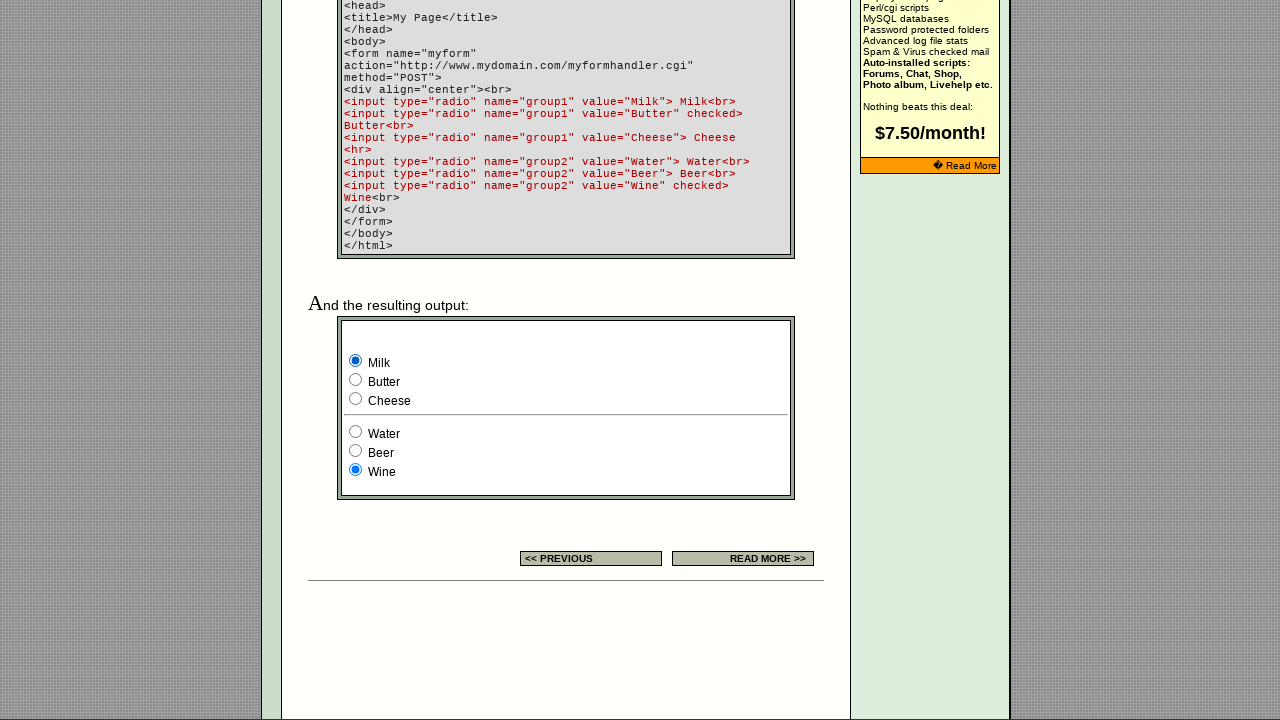

Clicked radio button 2 in group1 at (356, 380) on xpath=//body//div[2]//table[9]//tbody/tr/td[4]//table//tbody/tr/td/div/span/form
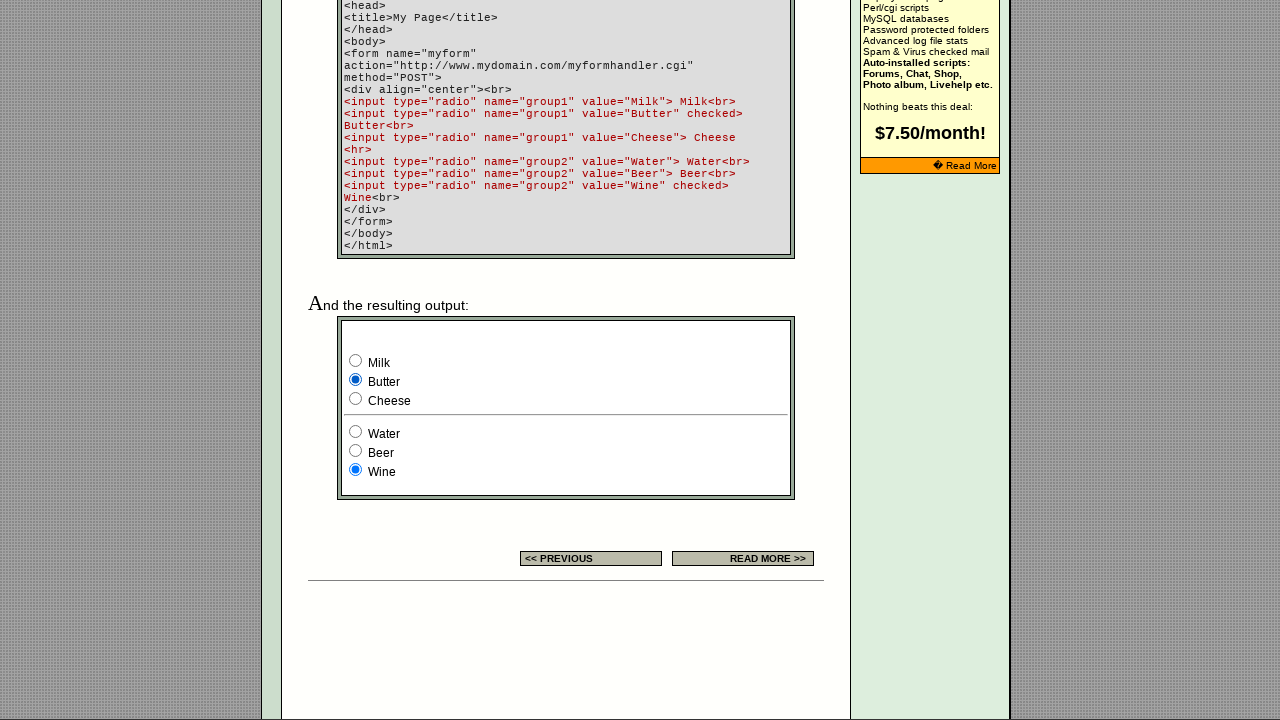

Waited for radio button selection to register in group1
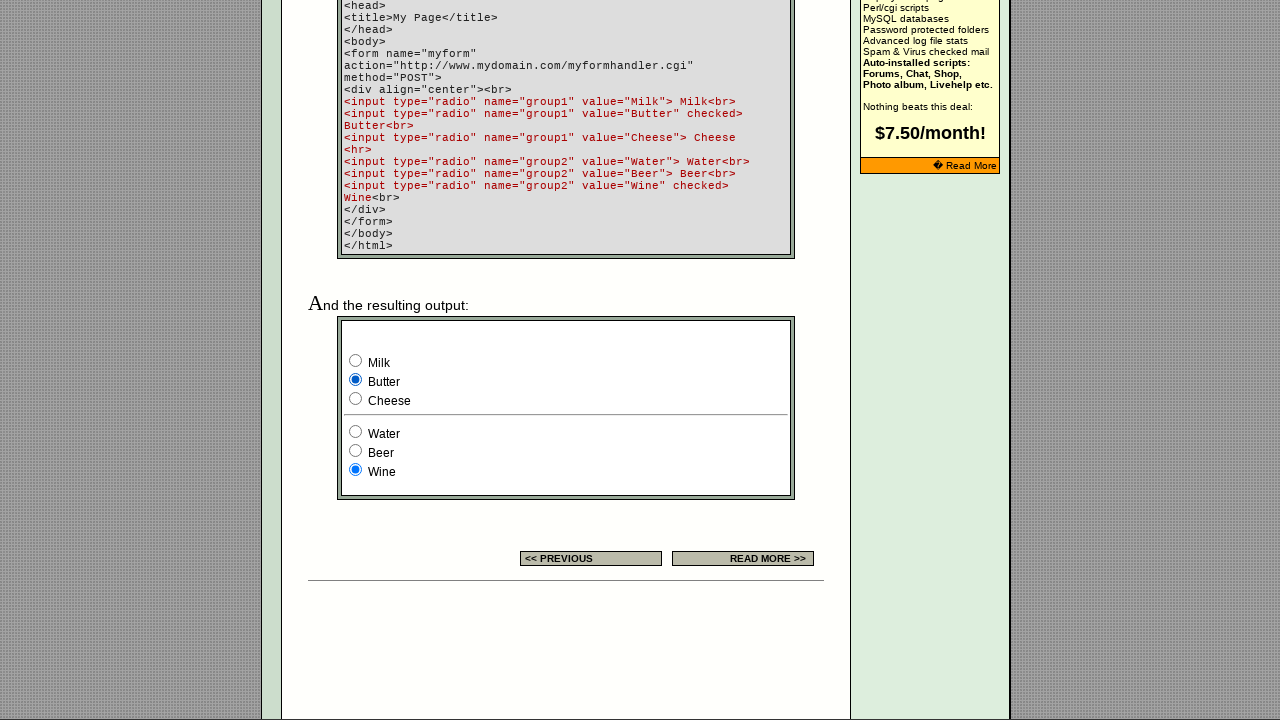

Clicked radio button 3 in group1 at (356, 398) on xpath=//body//div[2]//table[9]//tbody/tr/td[4]//table//tbody/tr/td/div/span/form
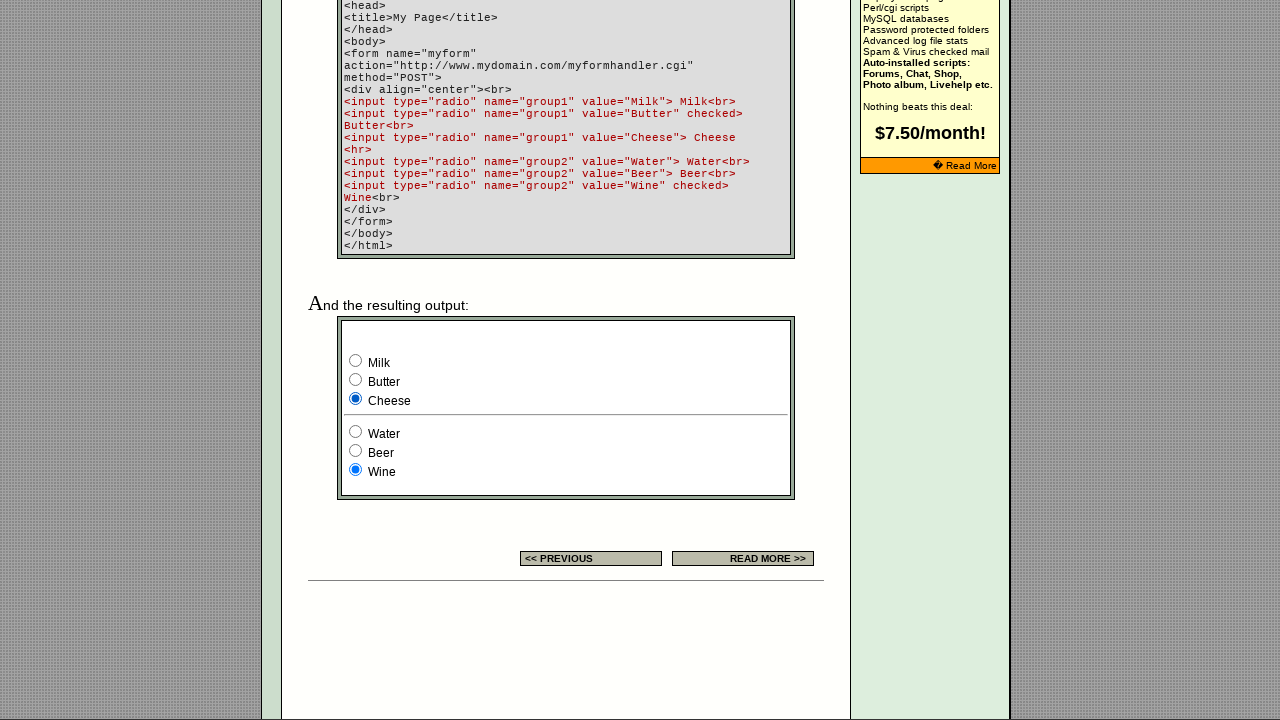

Waited for radio button selection to register in group1
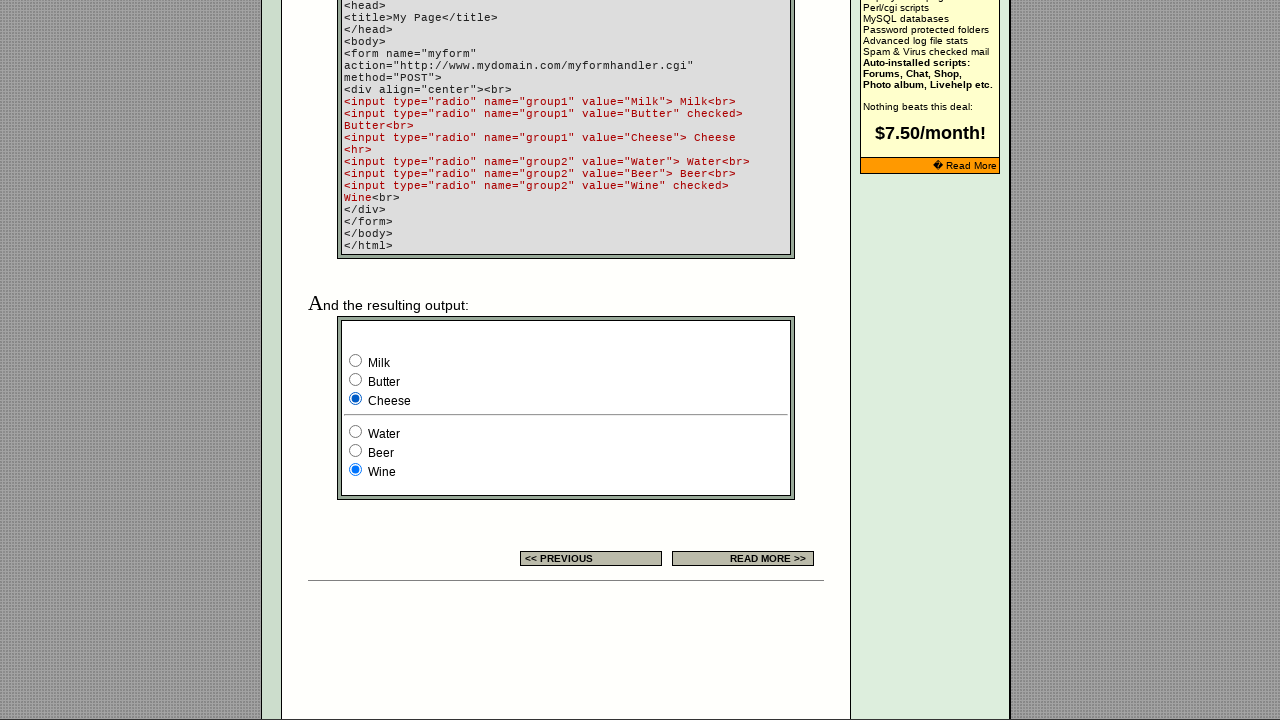

Located all radio buttons in group2 (count: 3)
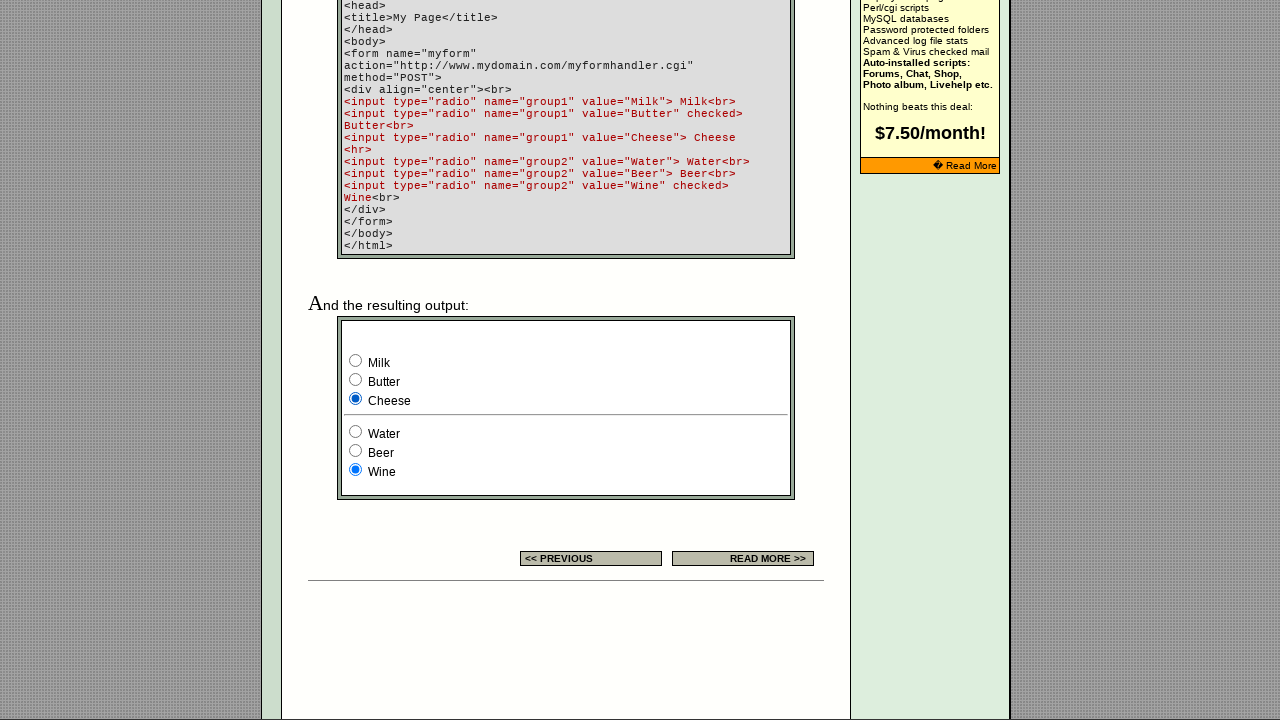

Clicked radio button 1 in group2 at (356, 432) on xpath=//body//div[2]//table[9]//tbody/tr/td[4]//table//tbody/tr/td/div/span/form
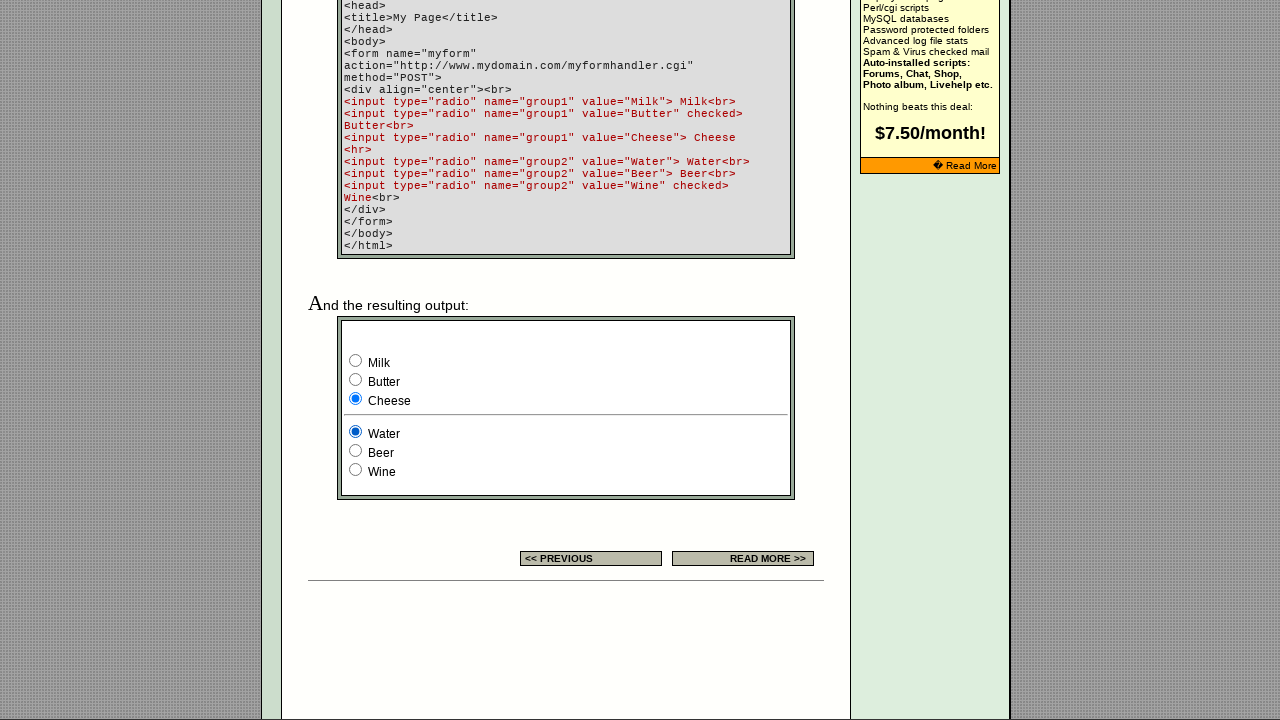

Waited for radio button selection to register in group2
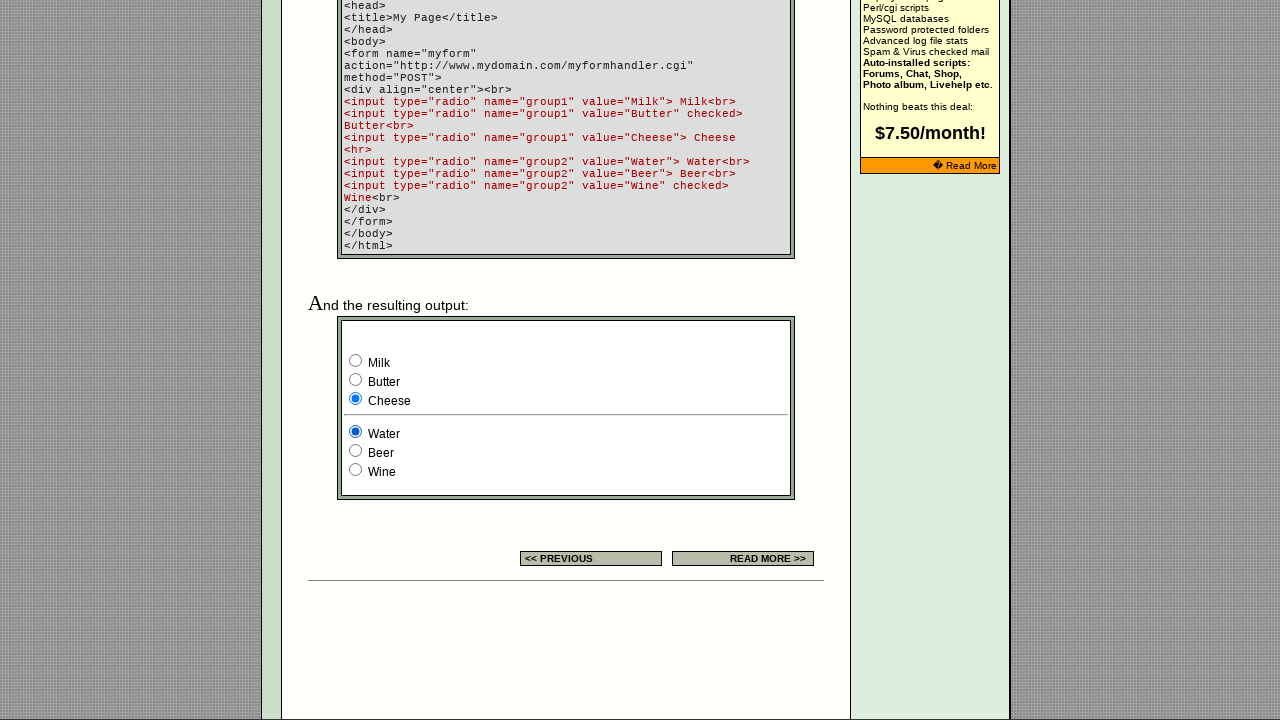

Clicked radio button 2 in group2 at (356, 450) on xpath=//body//div[2]//table[9]//tbody/tr/td[4]//table//tbody/tr/td/div/span/form
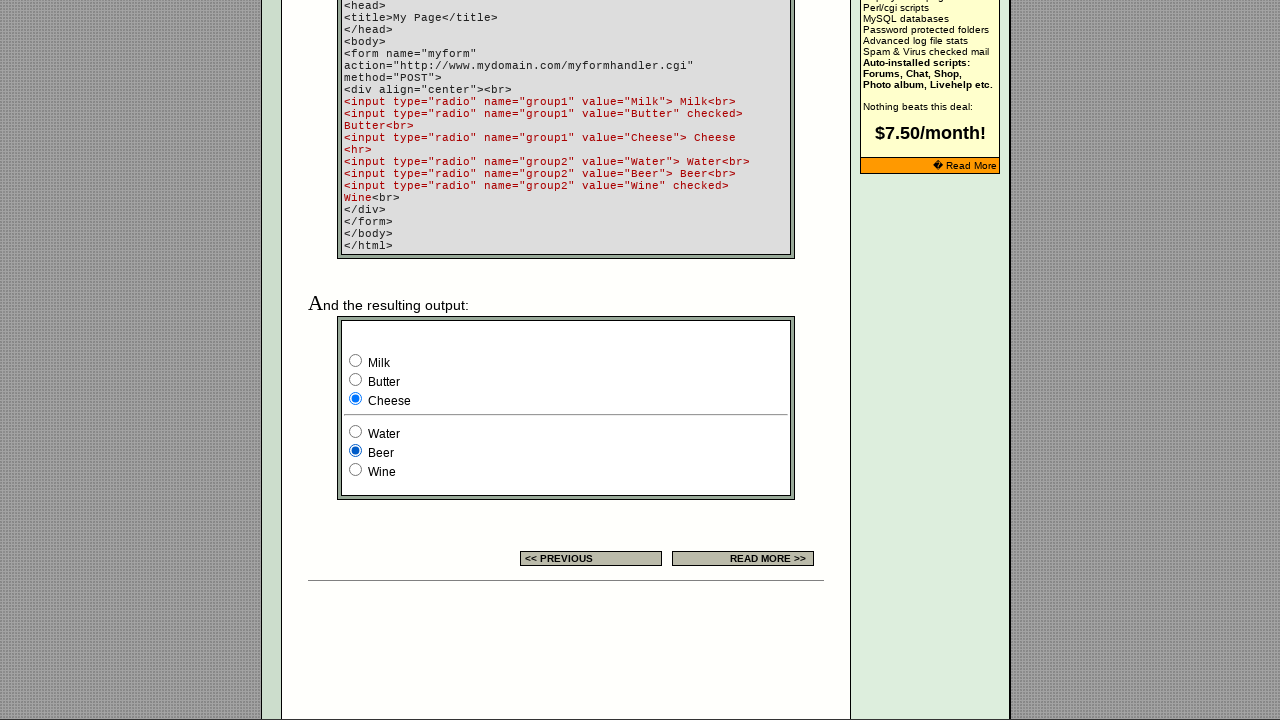

Waited for radio button selection to register in group2
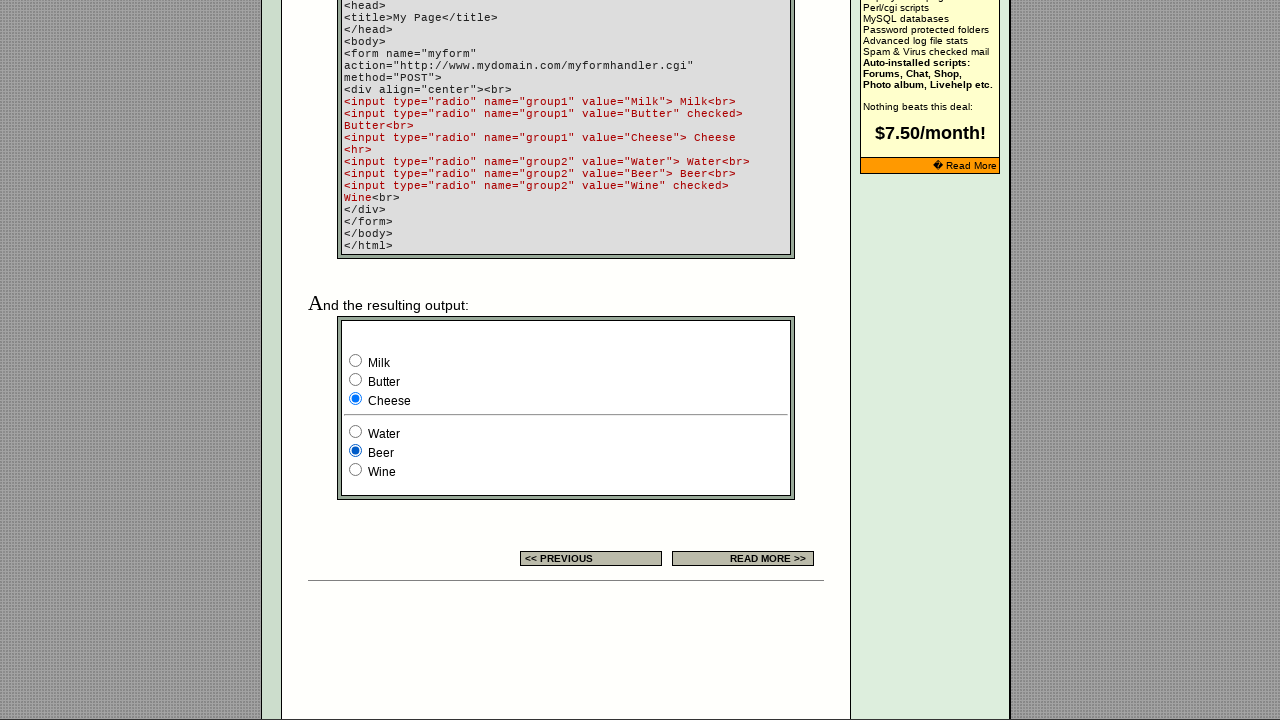

Clicked radio button 3 in group2 at (356, 470) on xpath=//body//div[2]//table[9]//tbody/tr/td[4]//table//tbody/tr/td/div/span/form
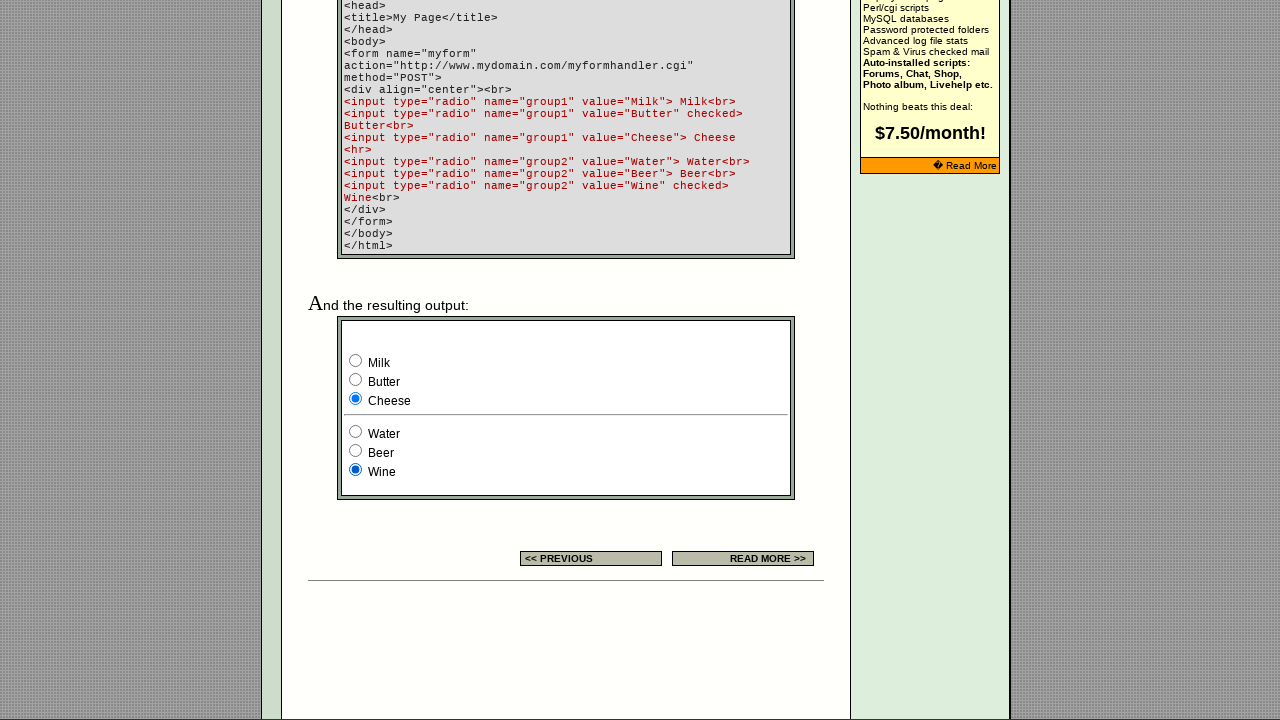

Waited for radio button selection to register in group2
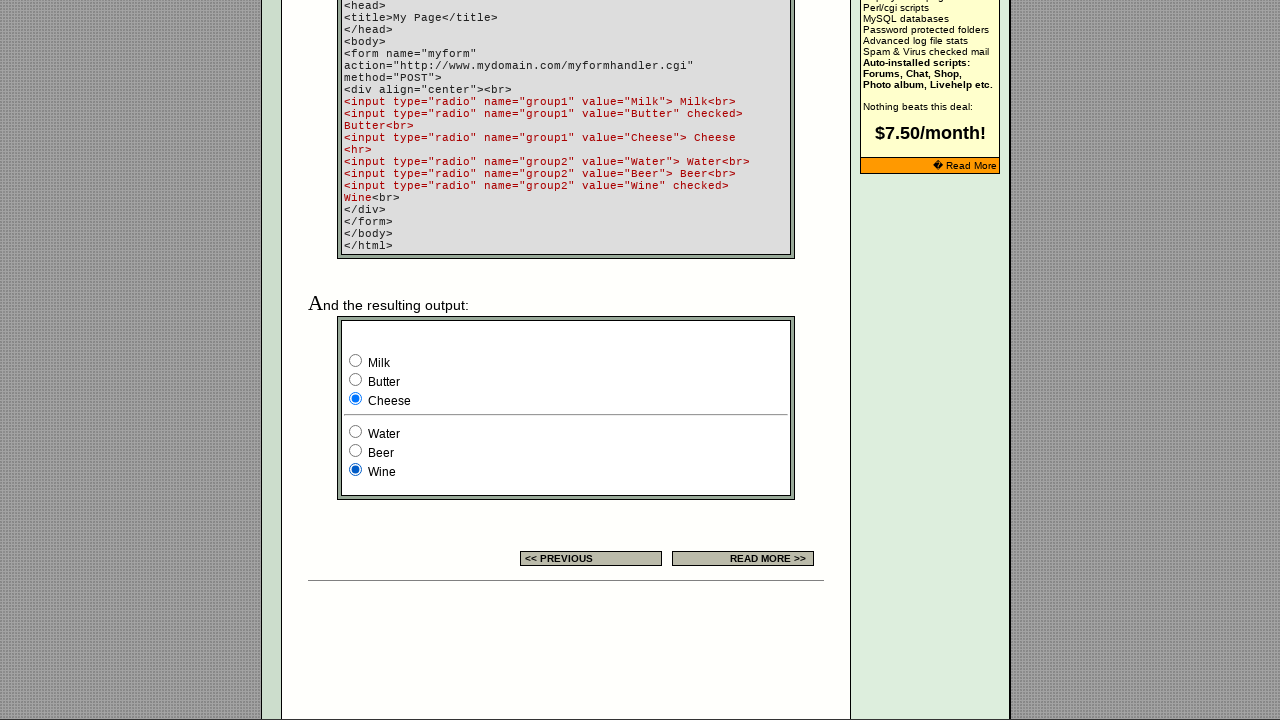

Verified radio buttons are present on the page
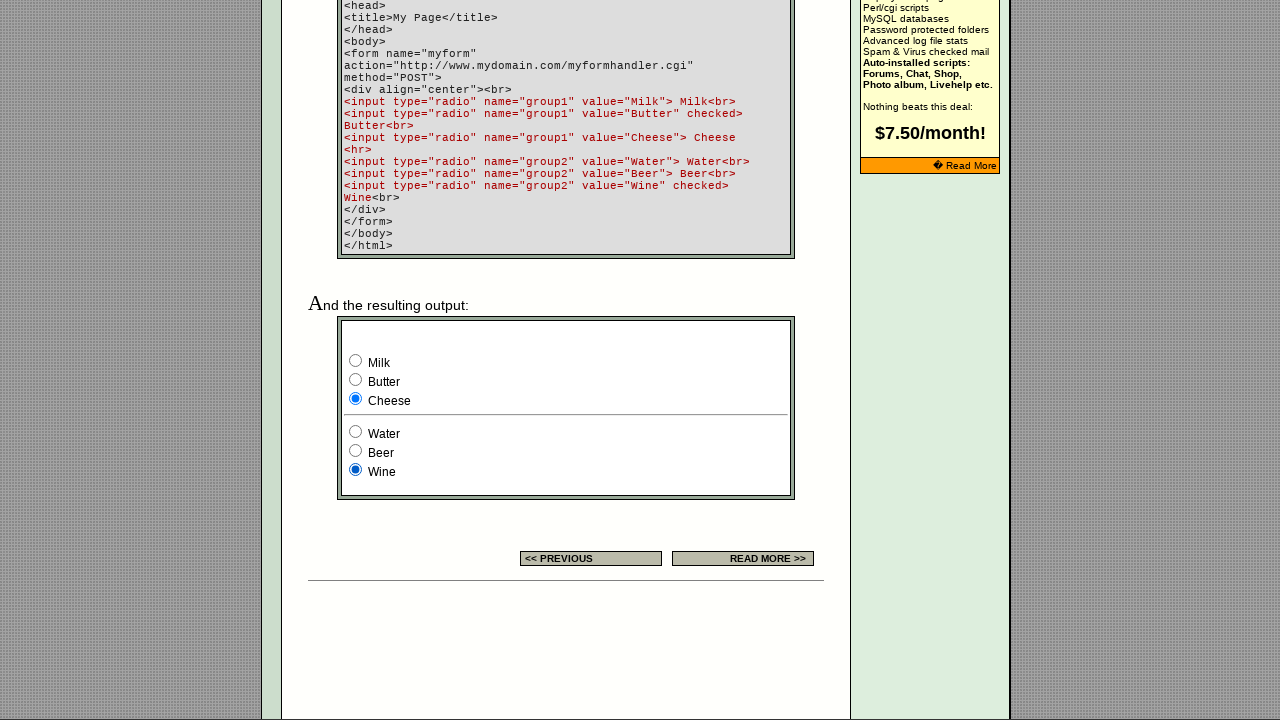

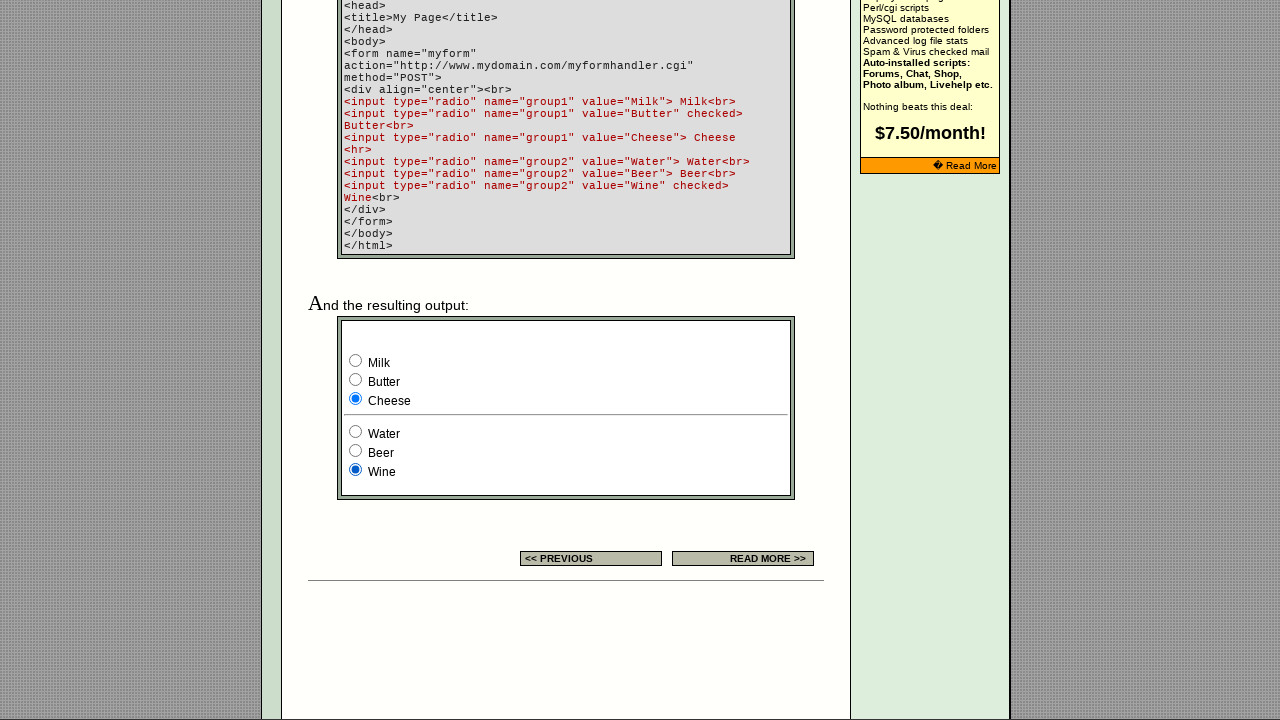